Tests JavaScript alert/popup handling by clicking a button that triggers an alert and then dismissing it by clicking Cancel

Starting URL: http://testautomationpractice.blogspot.com/

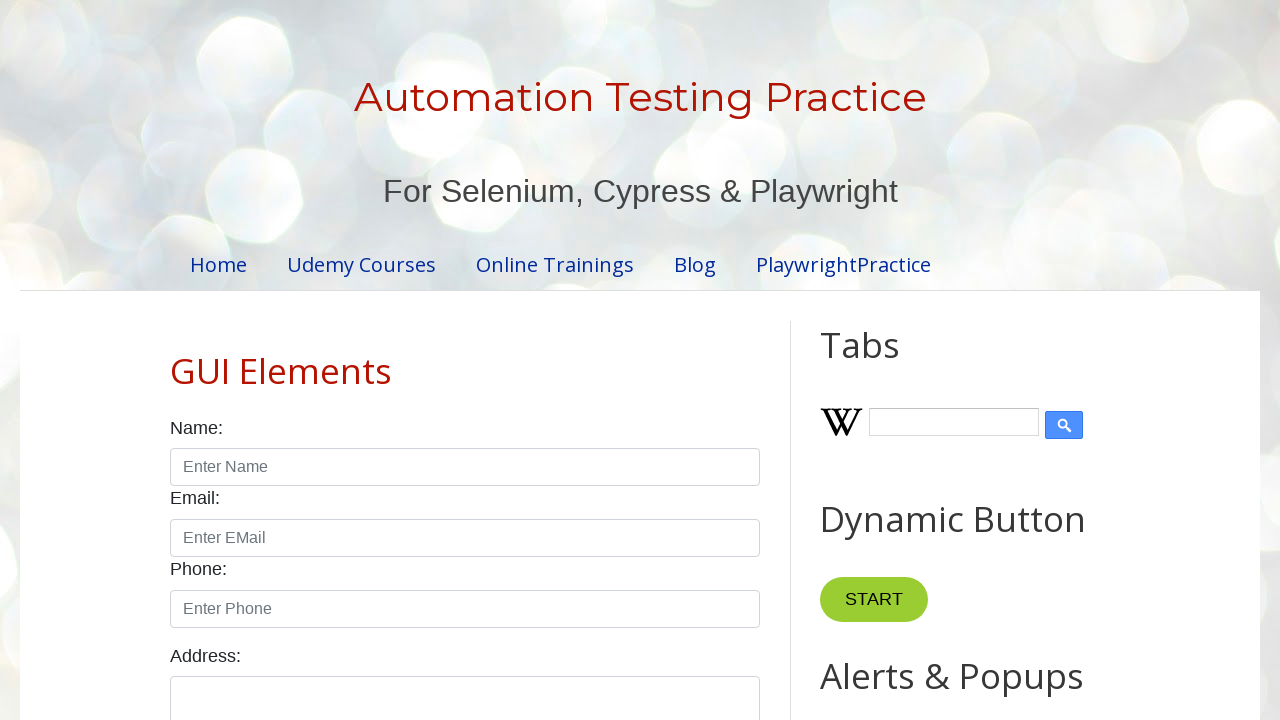

Set up dialog handler to dismiss alert by clicking Cancel
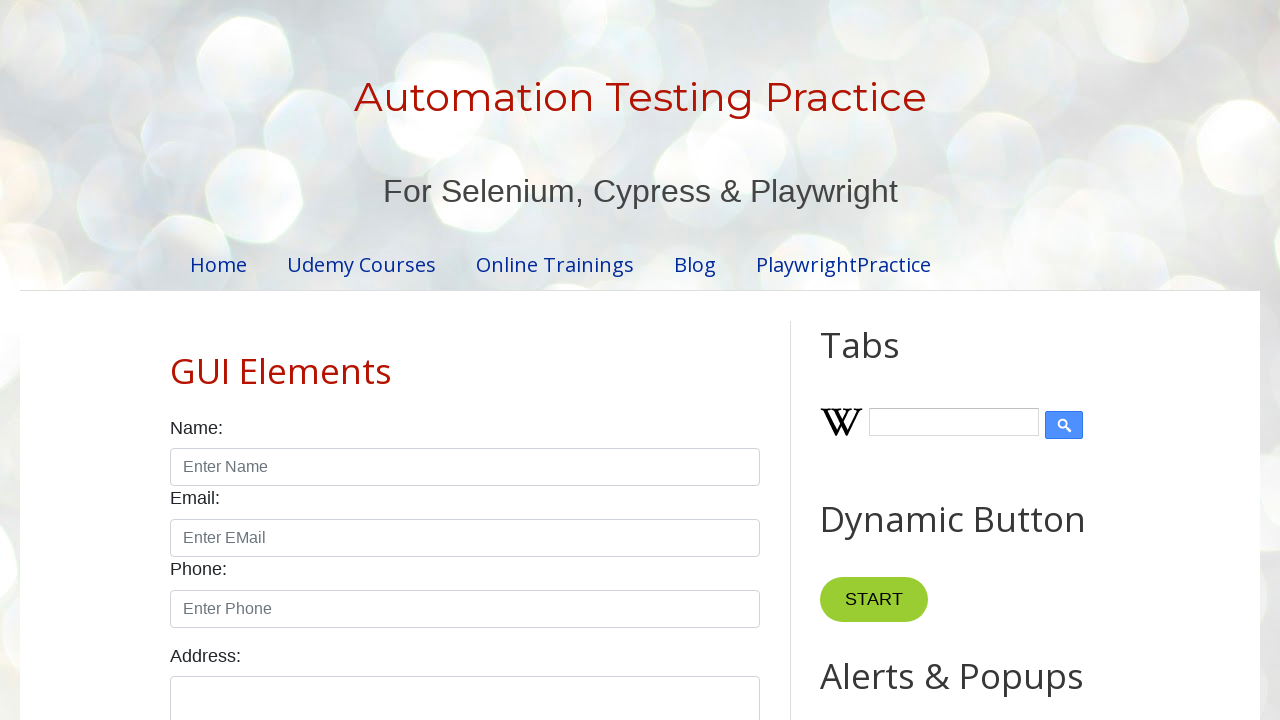

Clicked button to trigger JavaScript alert popup at (888, 361) on #HTML9 button
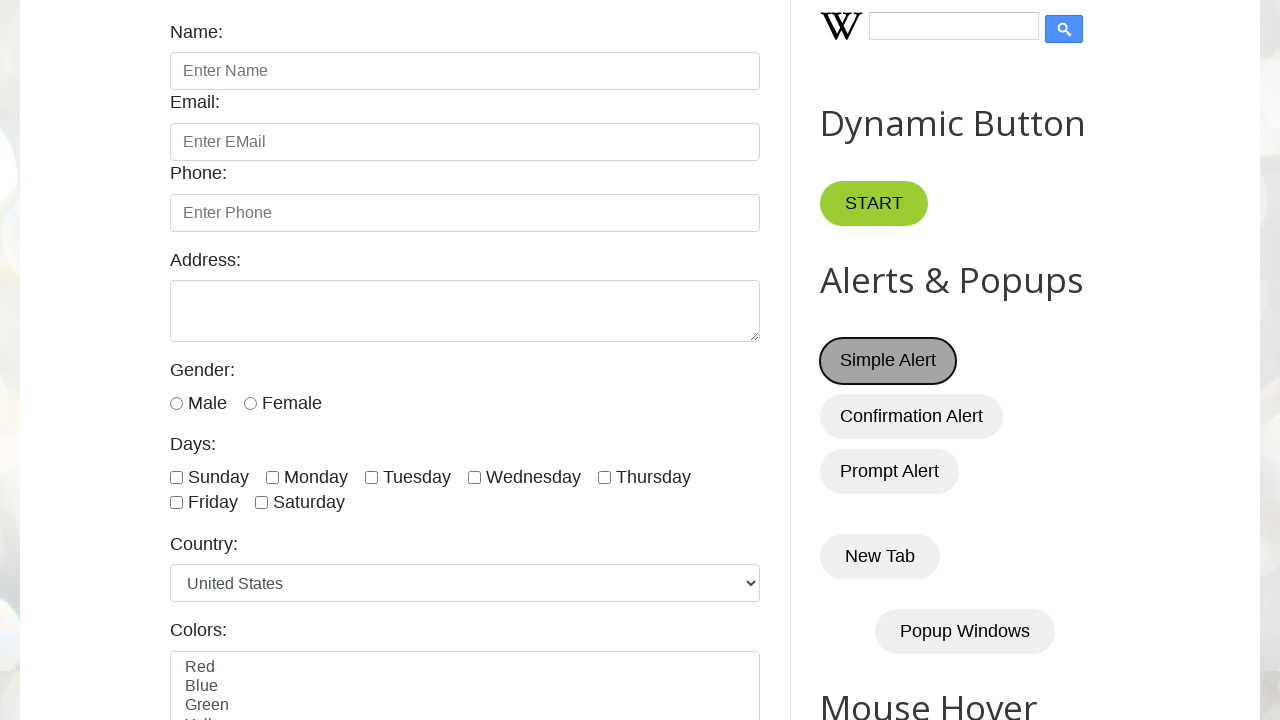

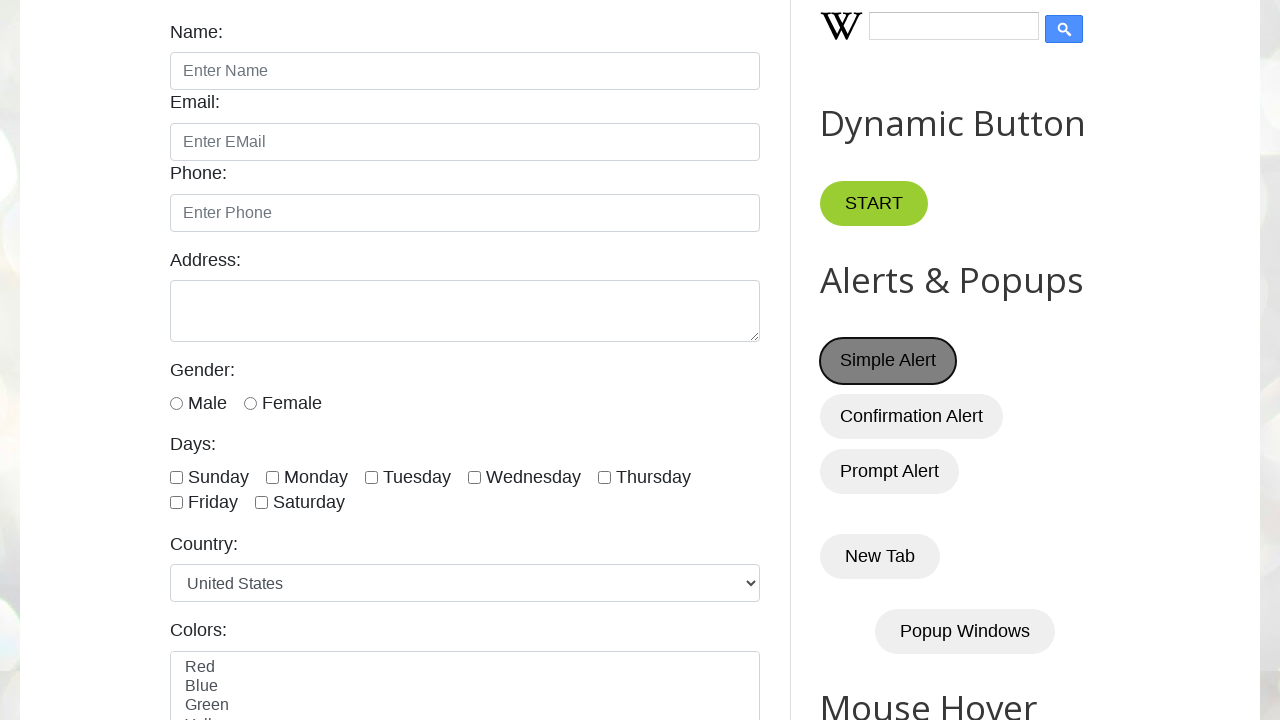